Tests currency dropdown selection functionality by selecting options using different methods (by index, visible text, and value)

Starting URL: https://rahulshettyacademy.com/dropdownsPractise/

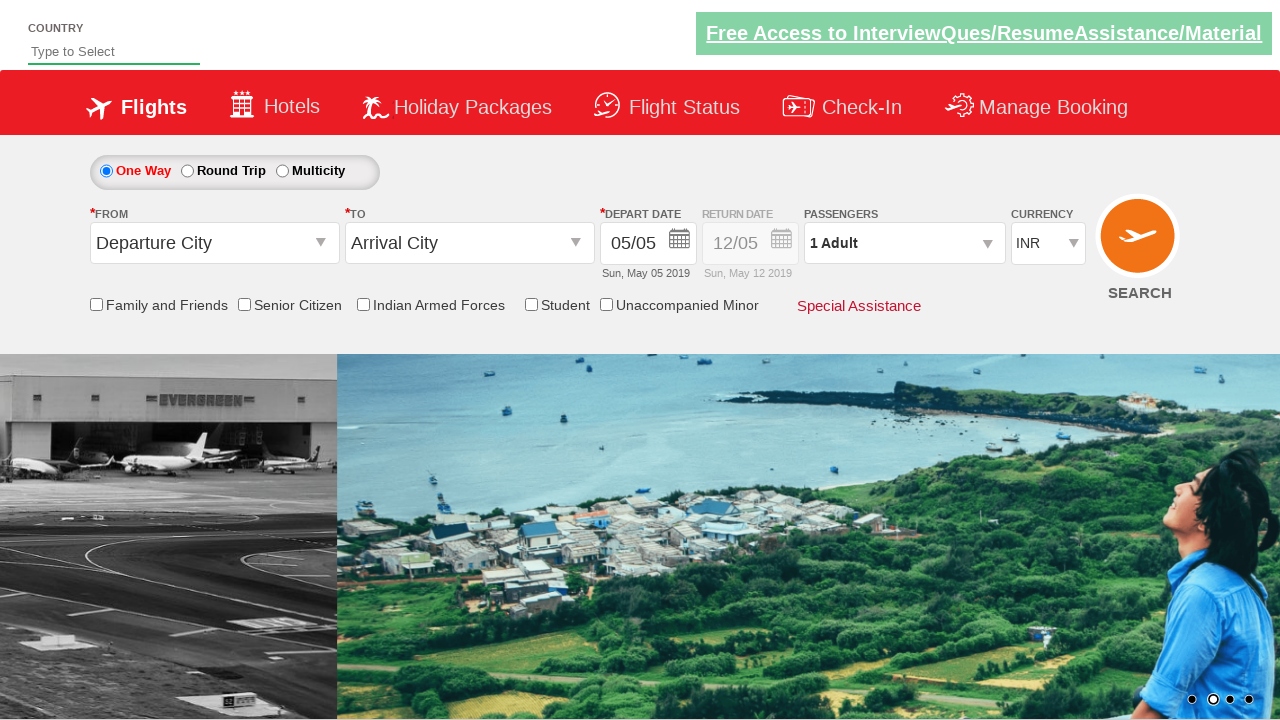

Located currency dropdown element
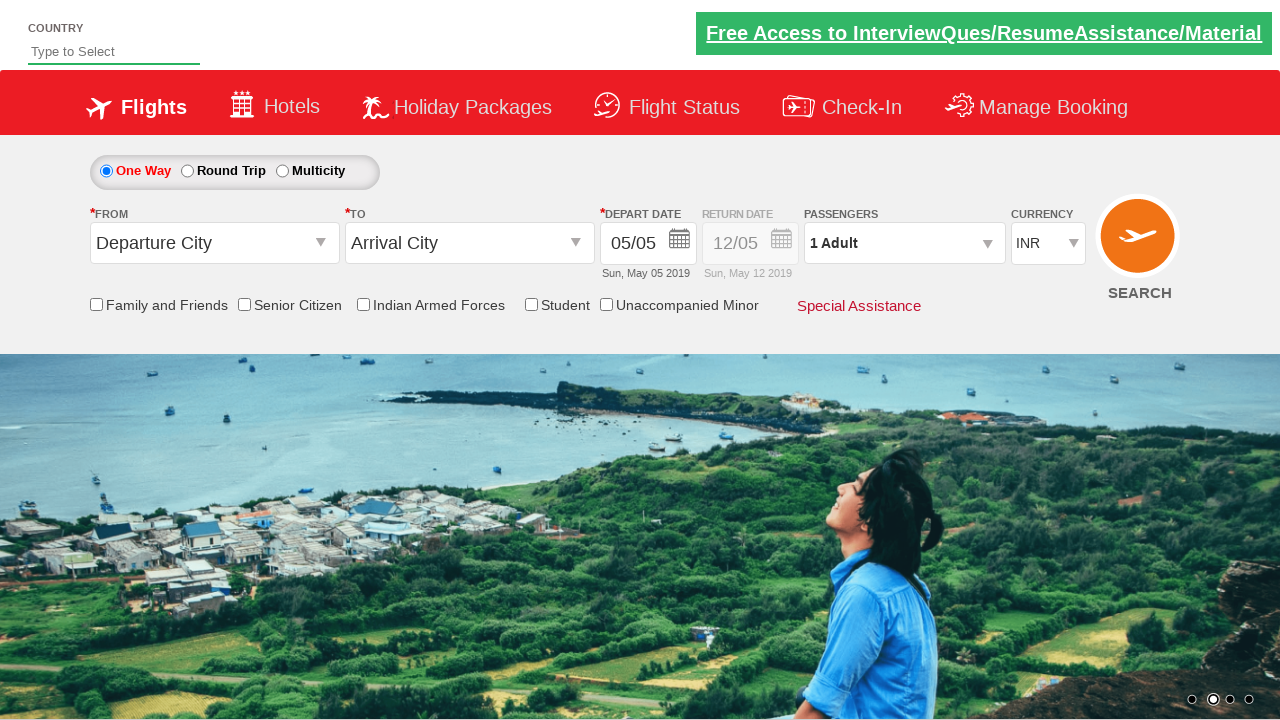

Selected currency dropdown option by index 1 on #ctl00_mainContent_DropDownListCurrency
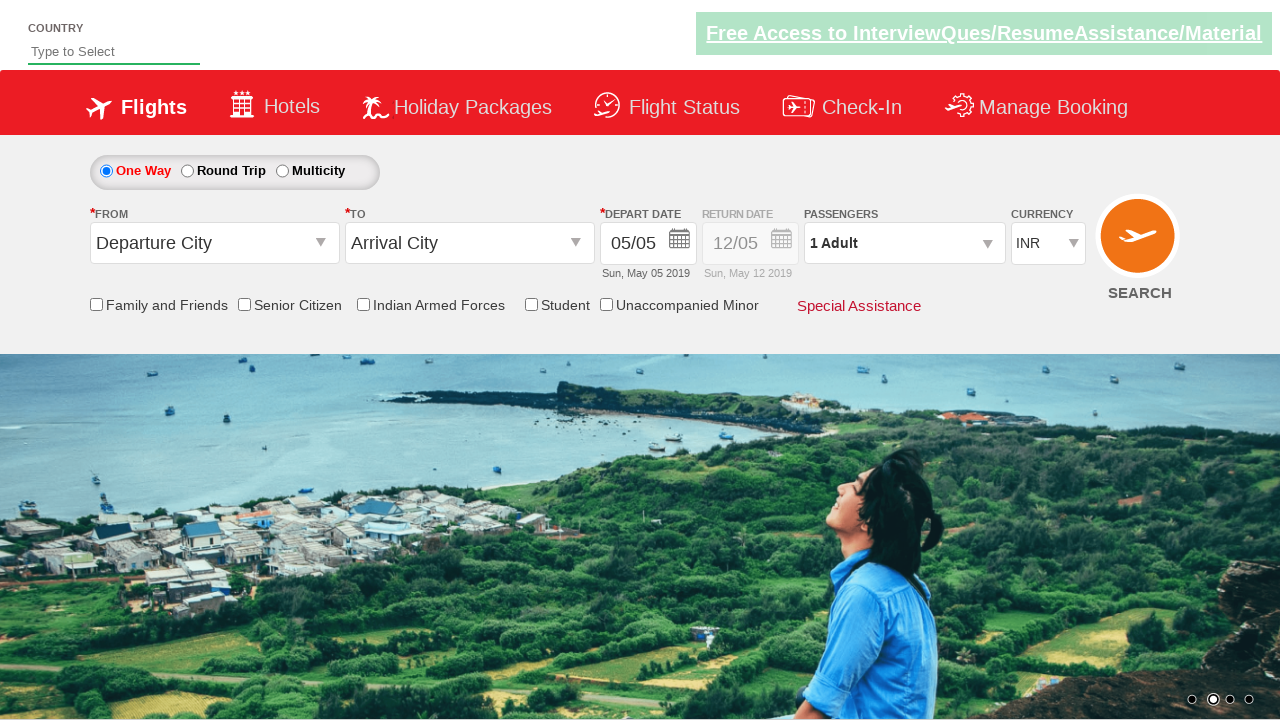

Selected currency dropdown option by visible text 'AED' on #ctl00_mainContent_DropDownListCurrency
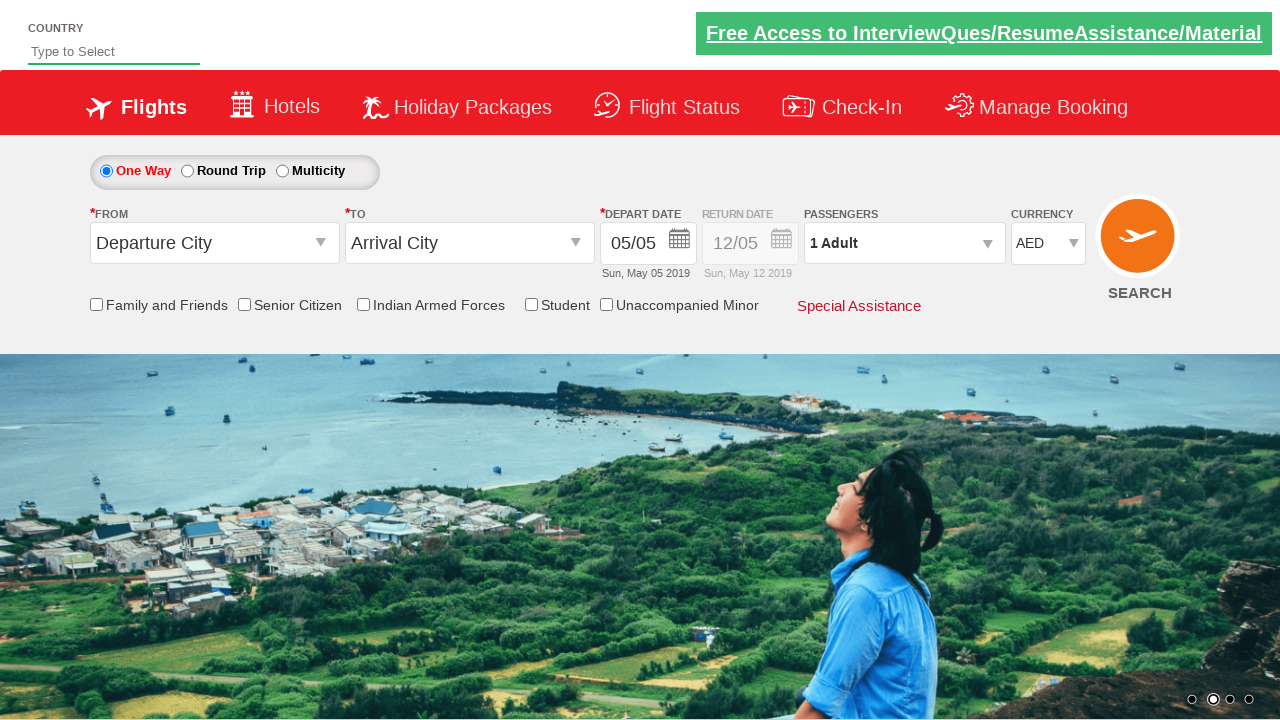

Selected currency dropdown option by value 'USD' on #ctl00_mainContent_DropDownListCurrency
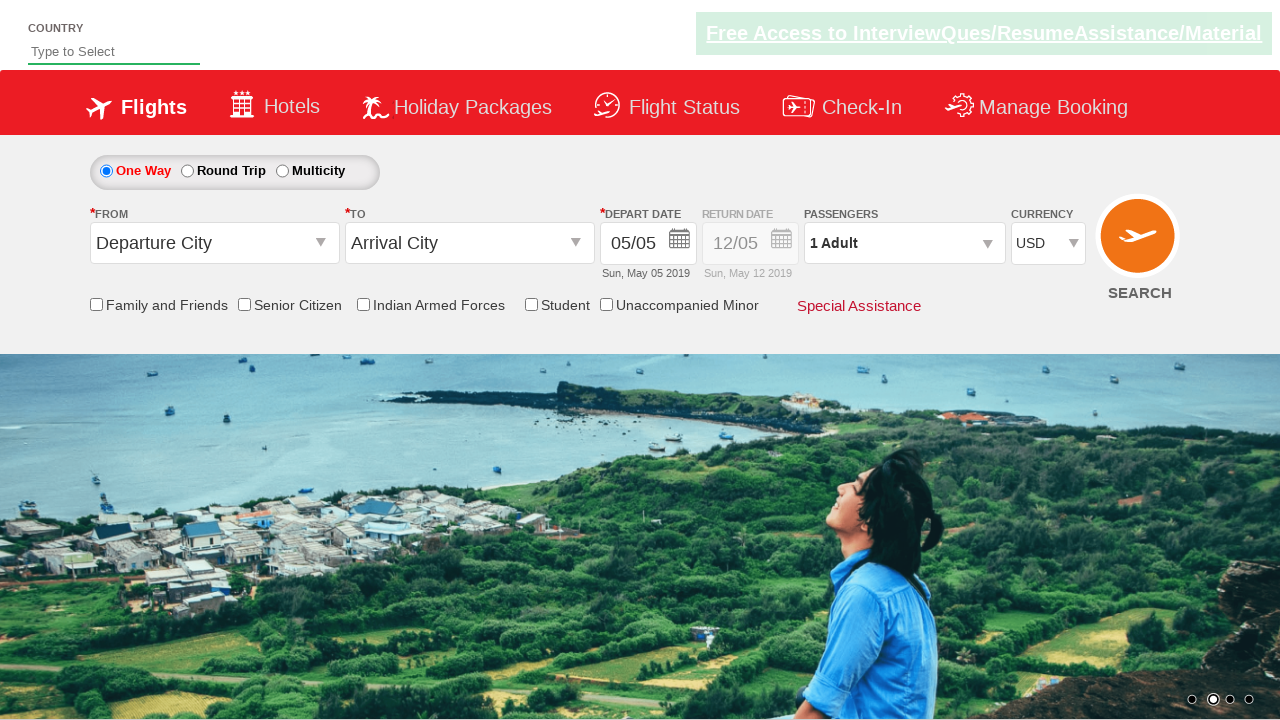

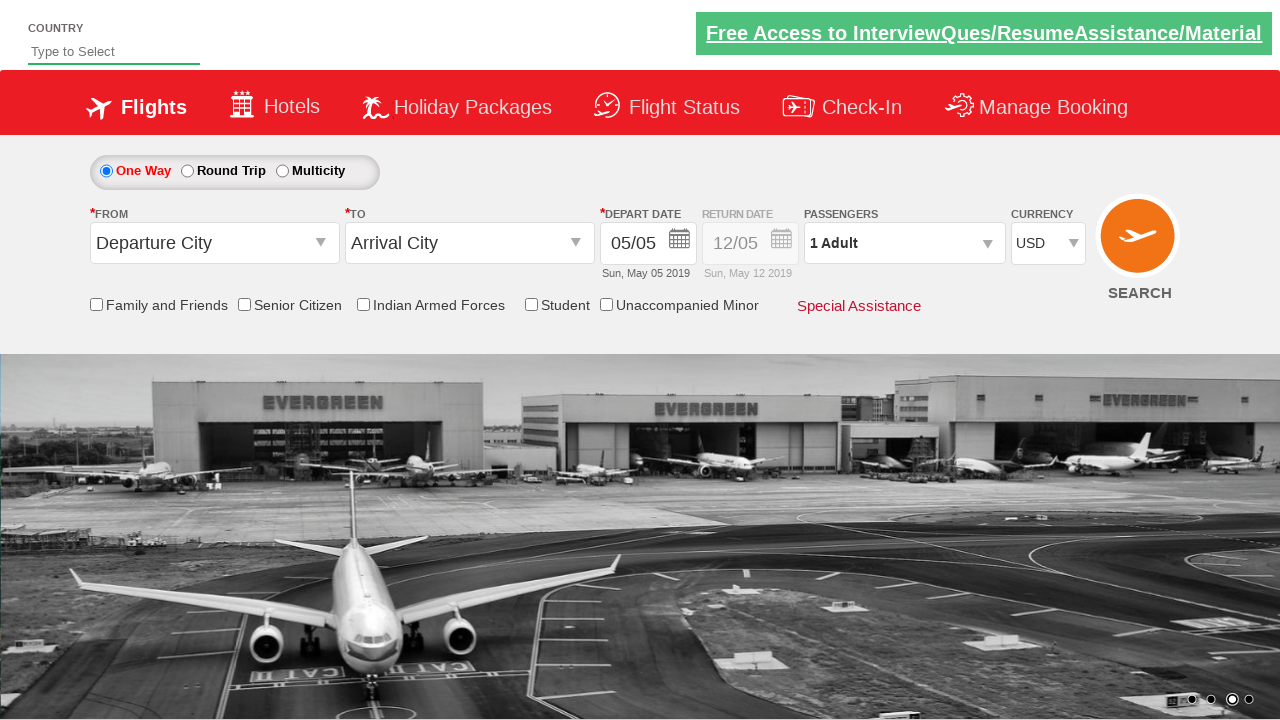